Automates train ticket search on China's 12306 railway website by setting departure city (Shanghai), arrival city (Changchun), travel date, and clicking the search button.

Starting URL: https://www.12306.cn/index/

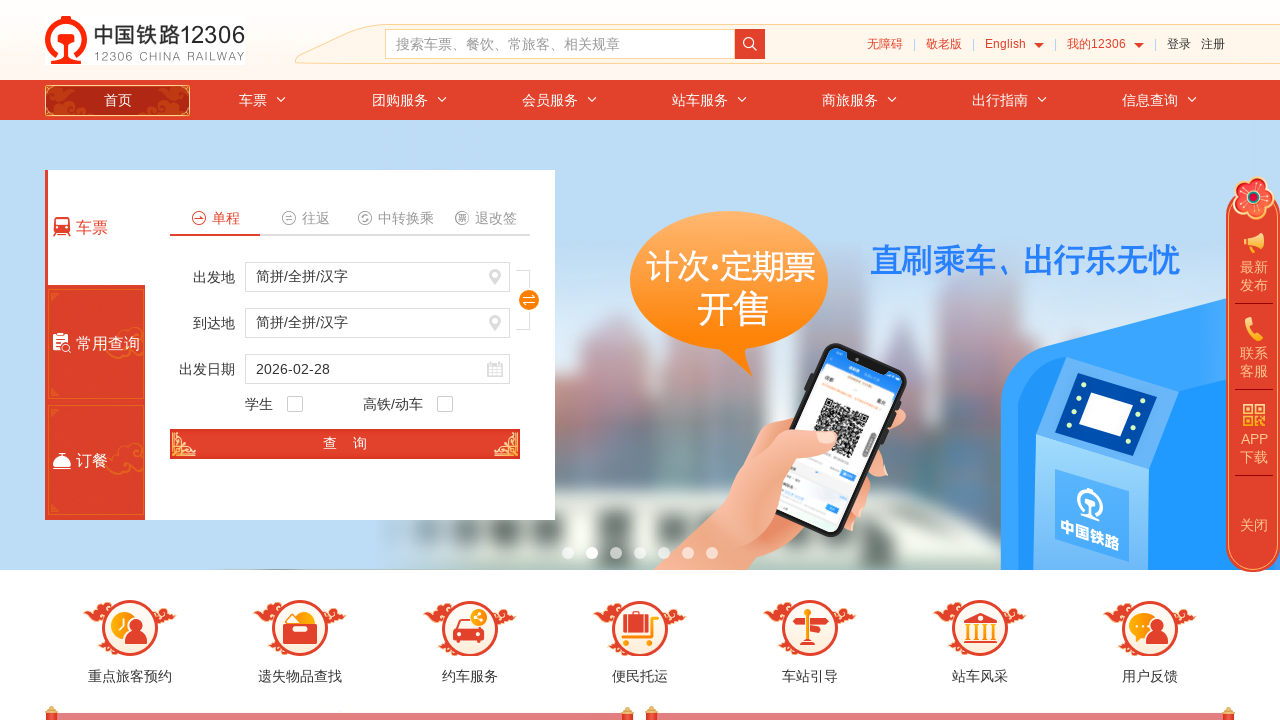

Waited 2 seconds for page to load
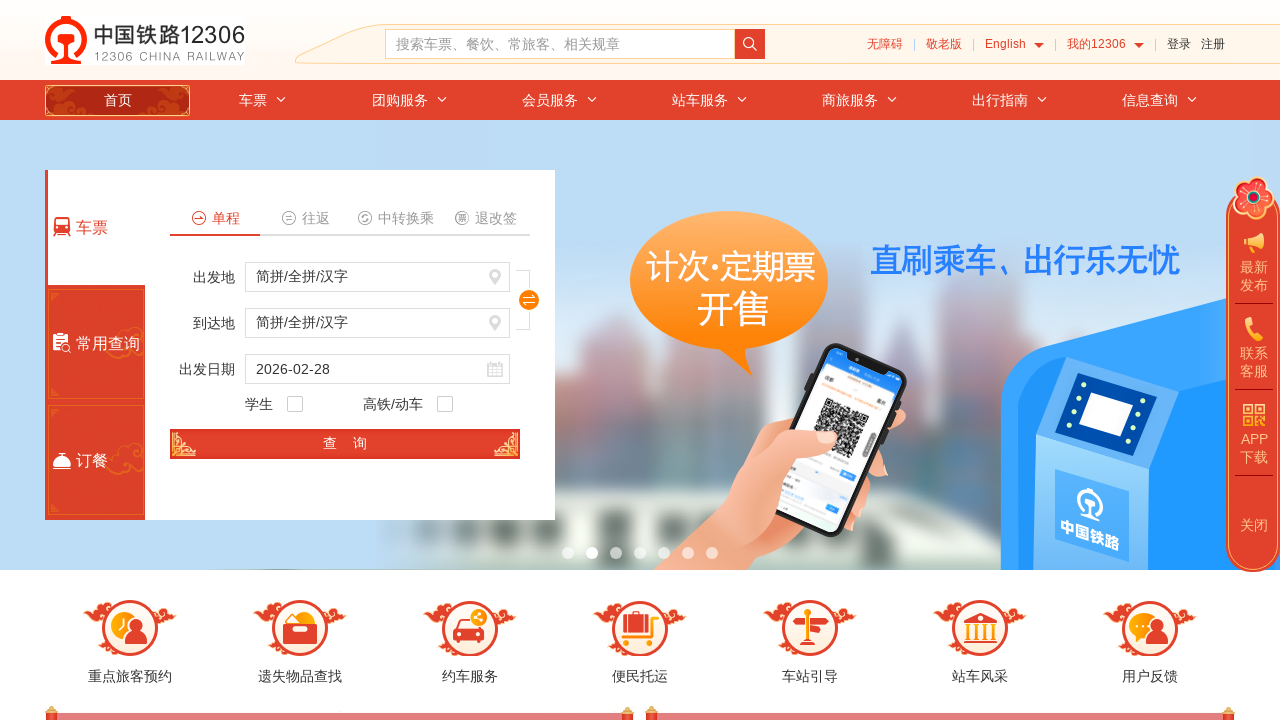

Set departure city to Shanghai (上海) with code SHH
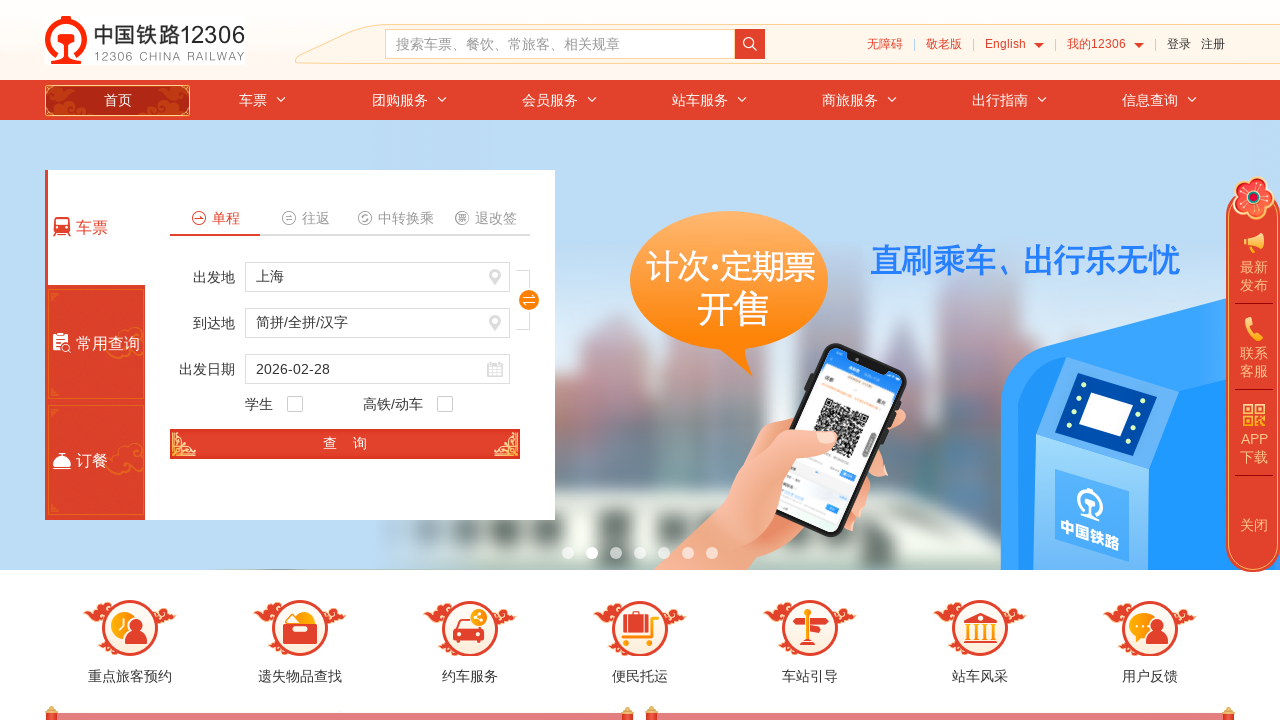

Set arrival city to Changchun (长春) with code CCT
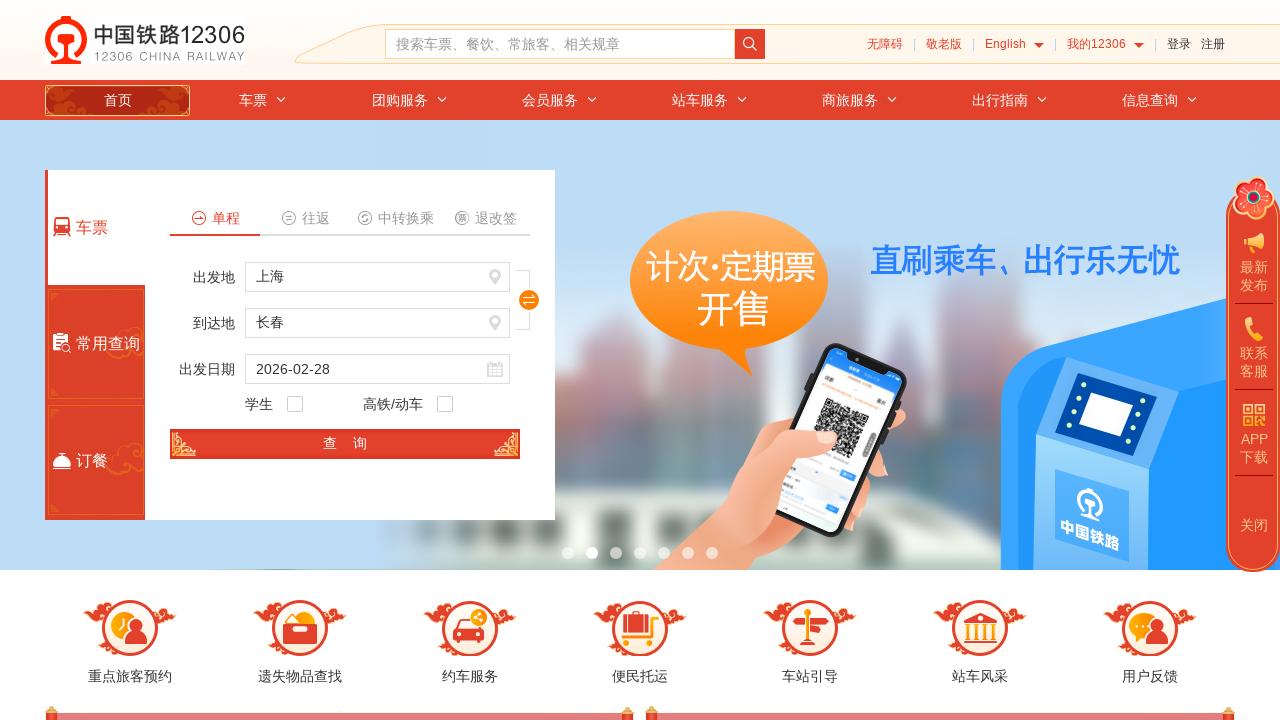

Set travel date to current date (2026-02-28)
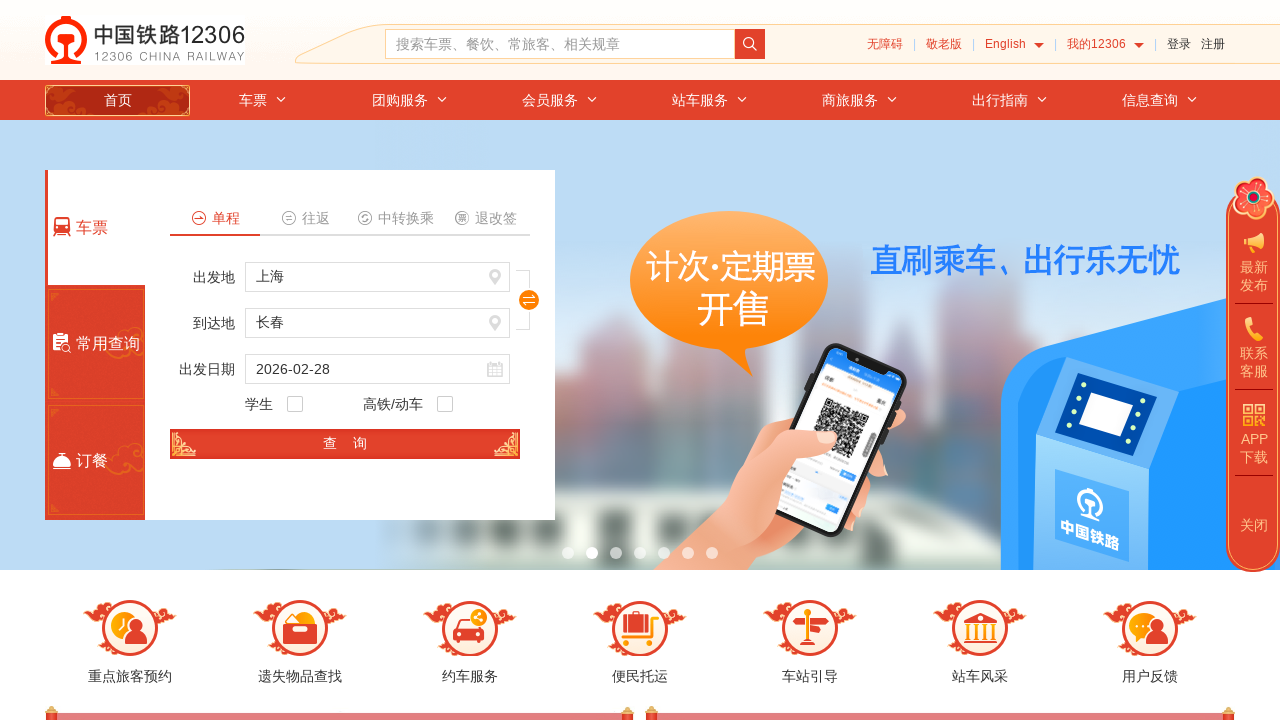

Search button became visible
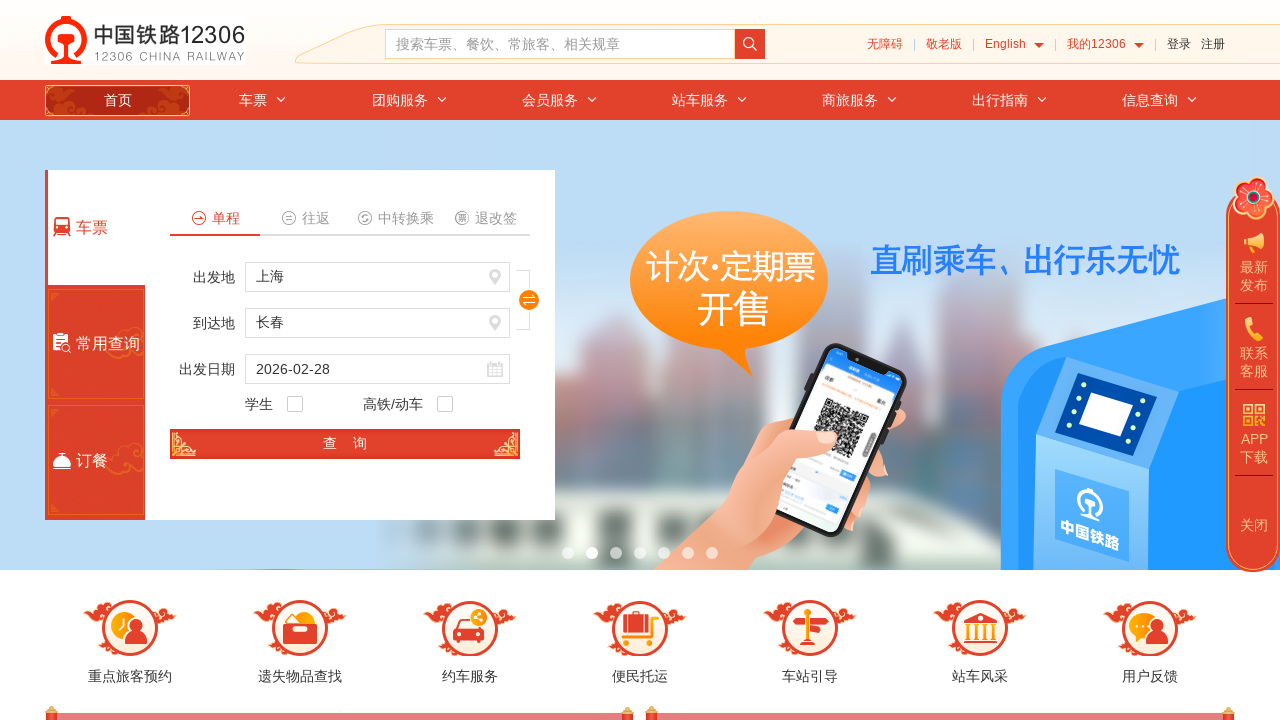

Clicked search button to search for train tickets at (345, 444) on a#search_one
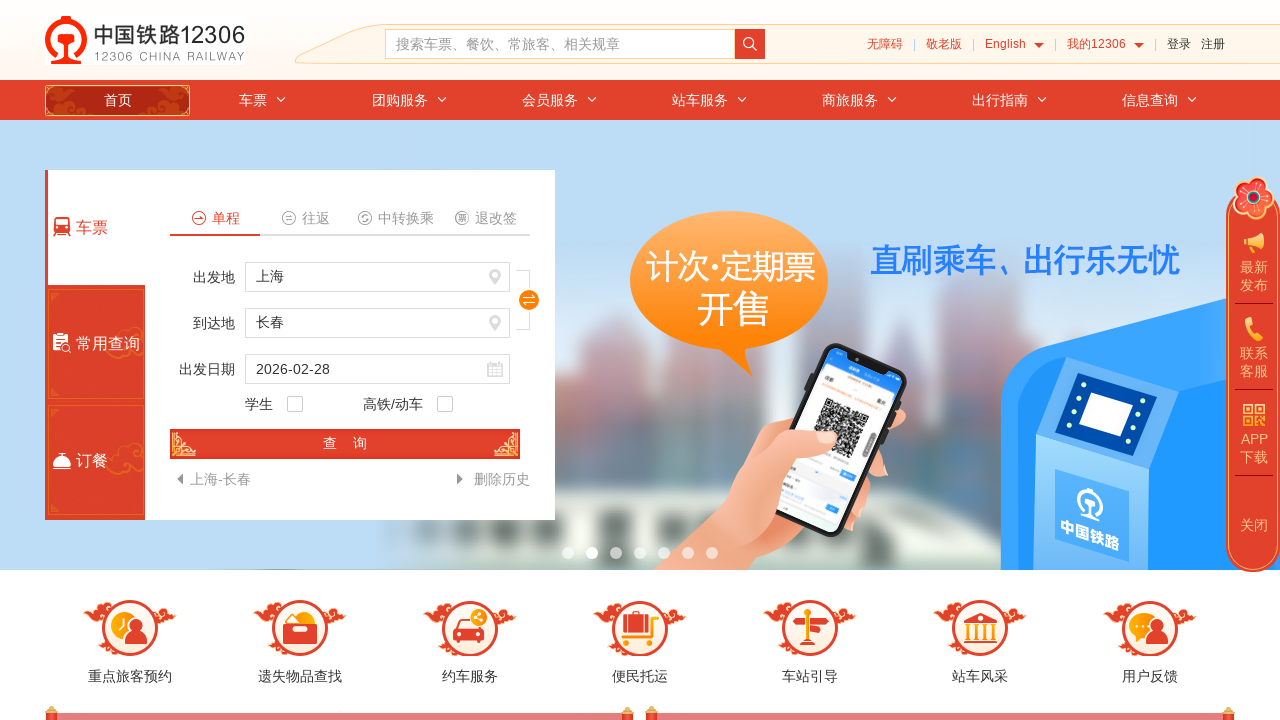

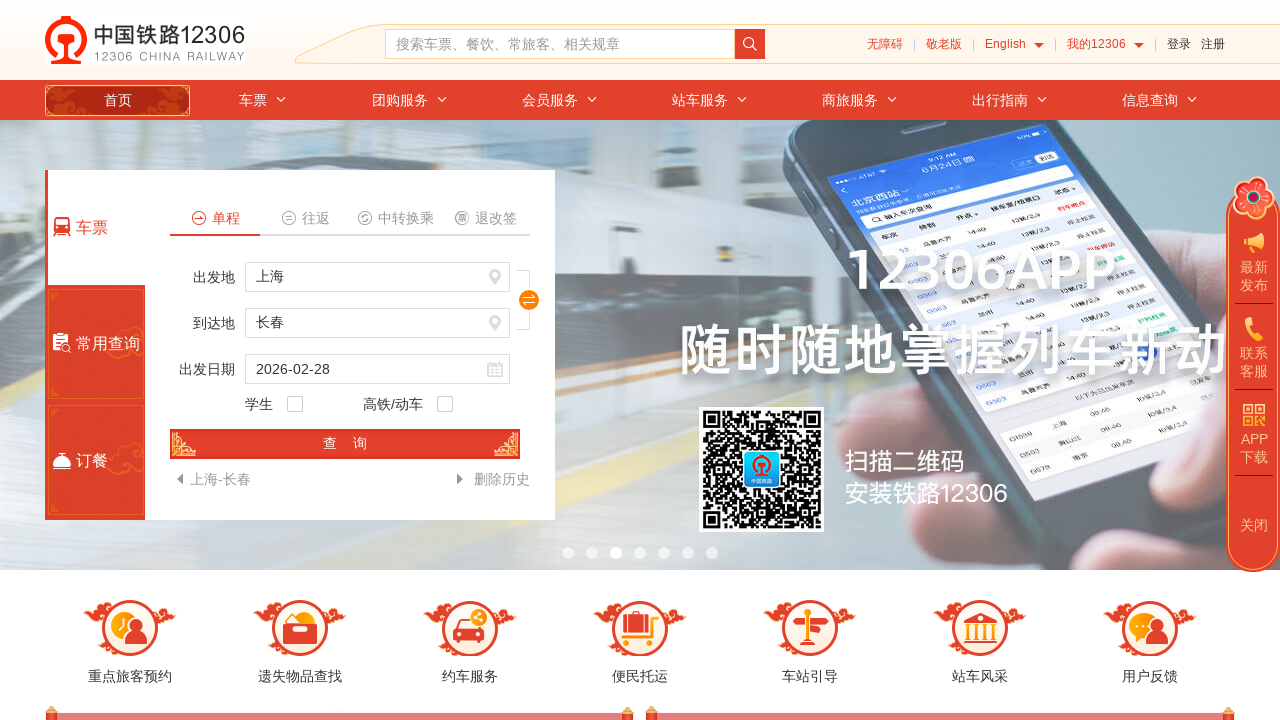